Retrieves a value from an element attribute, calculates a math result, fills a form with the answer, and submits it

Starting URL: http://suninjuly.github.io/get_attribute.html

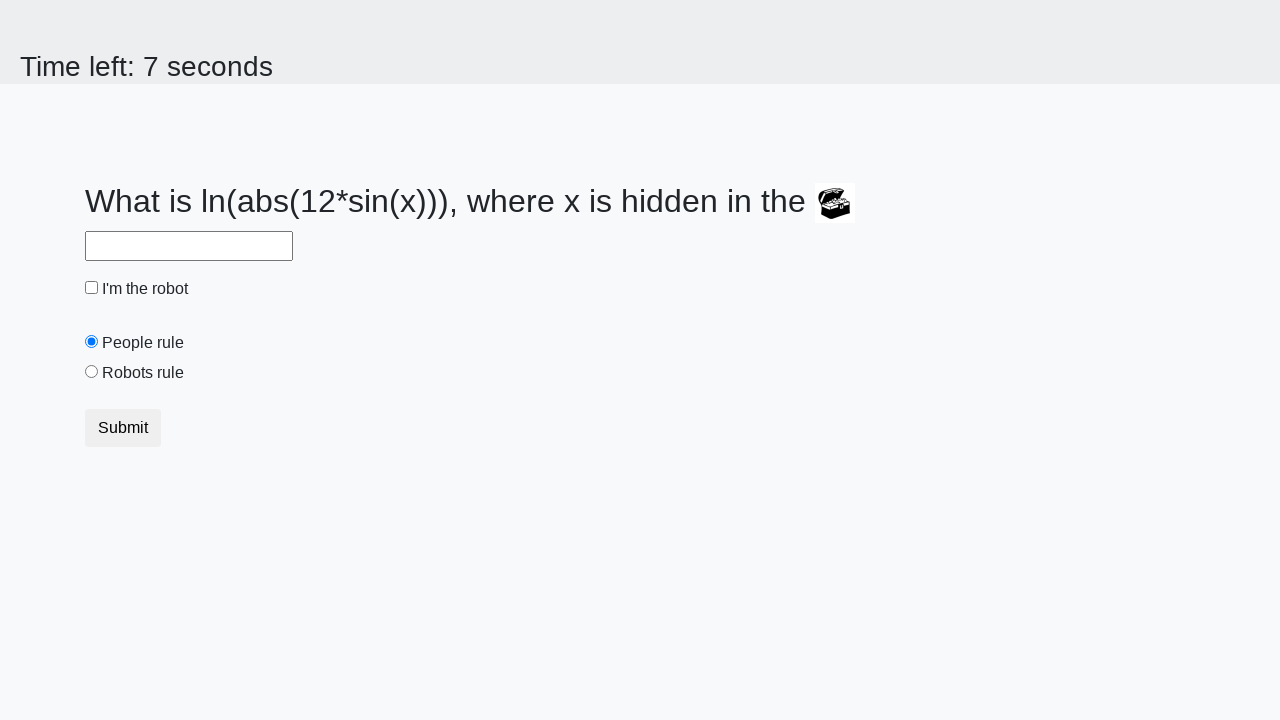

Located treasure element with ID 'treasure'
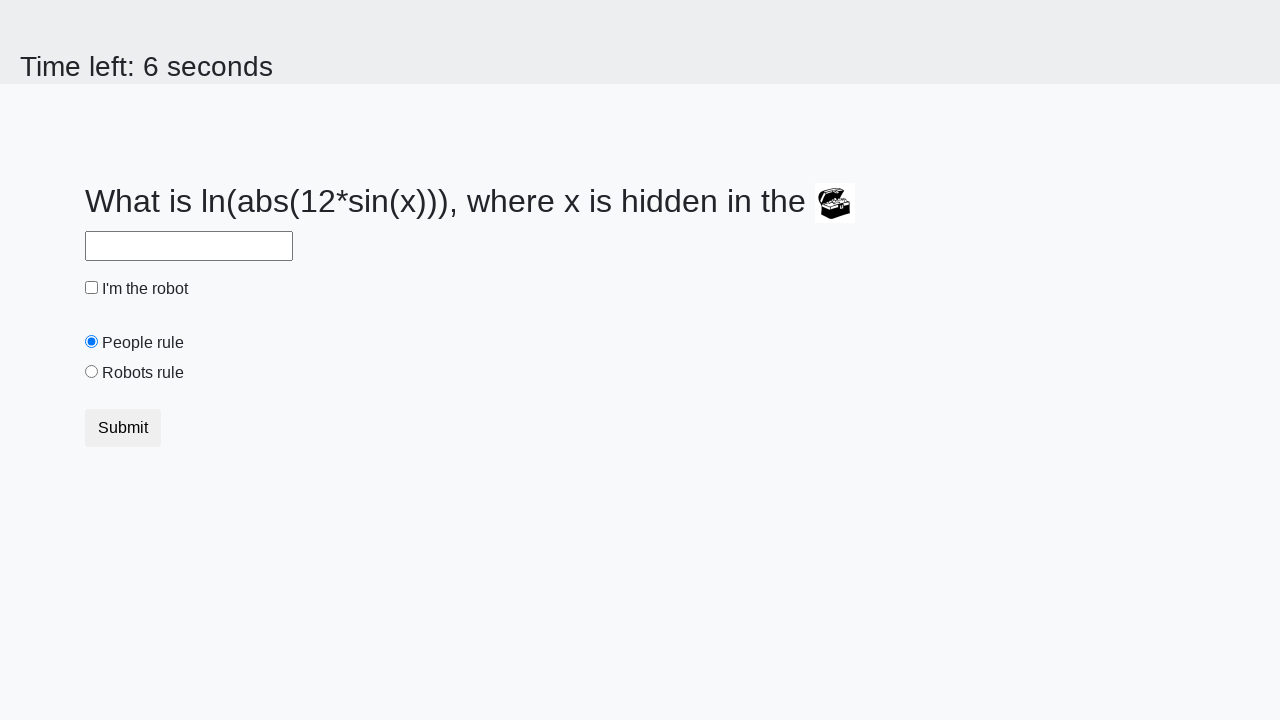

Extracted 'valuex' attribute from treasure element
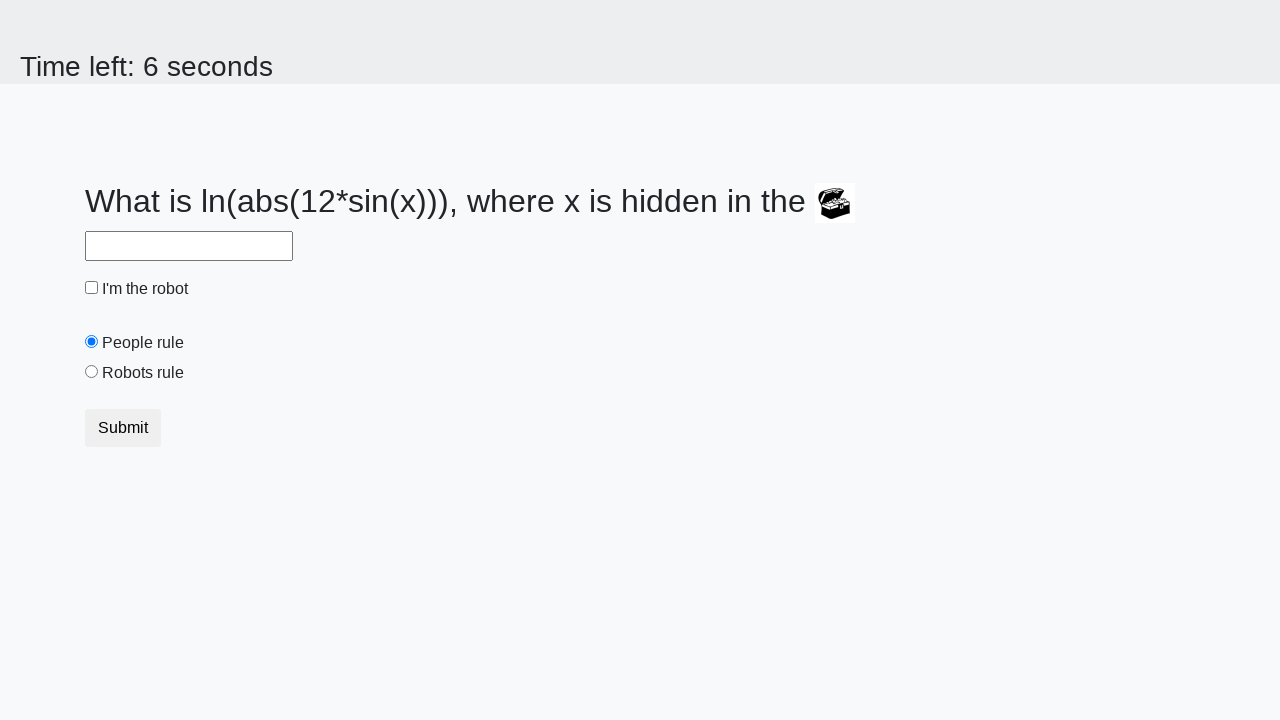

Calculated math result using logarithm formula
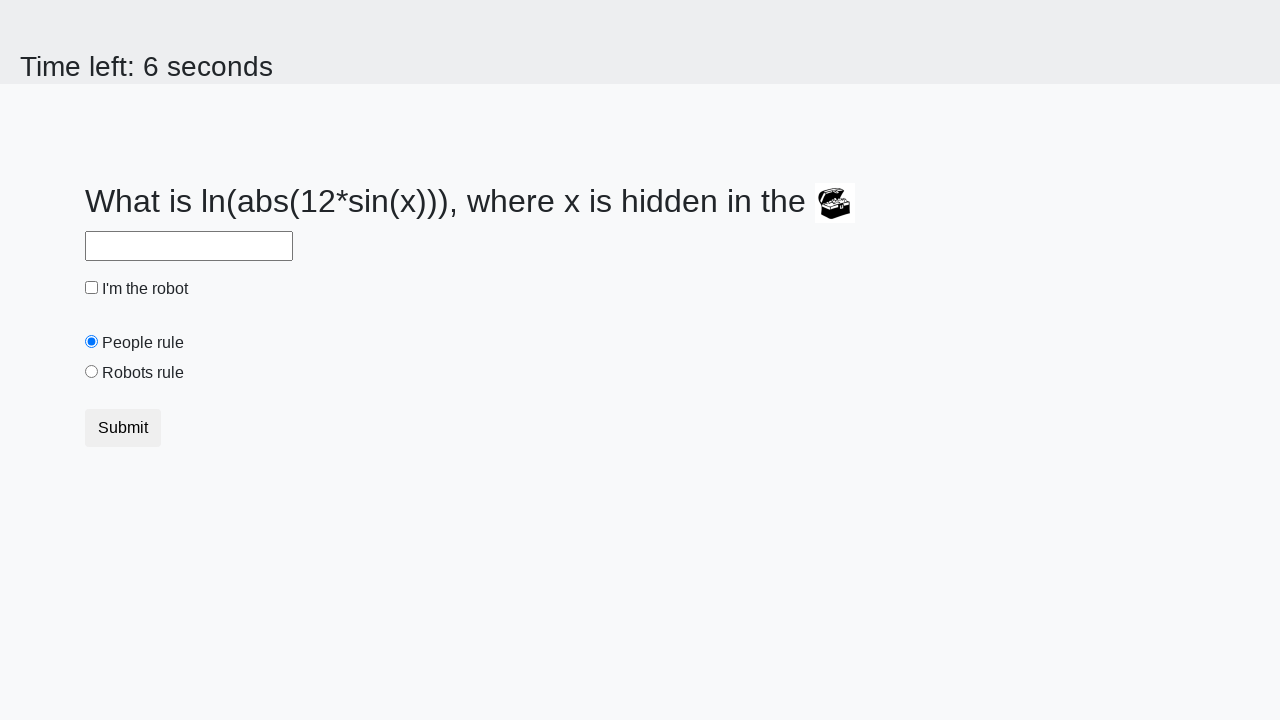

Filled answer field with calculated result on #answer
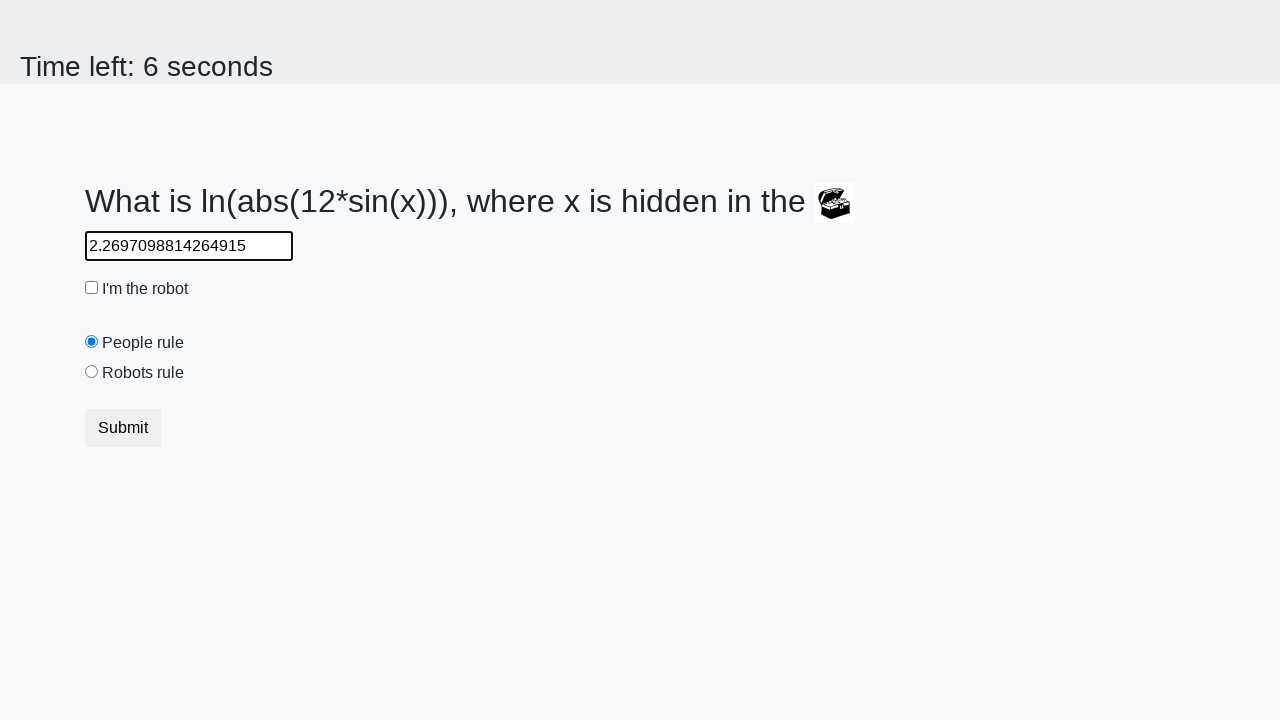

Clicked robot checkbox to enable it at (92, 288) on #robotCheckbox
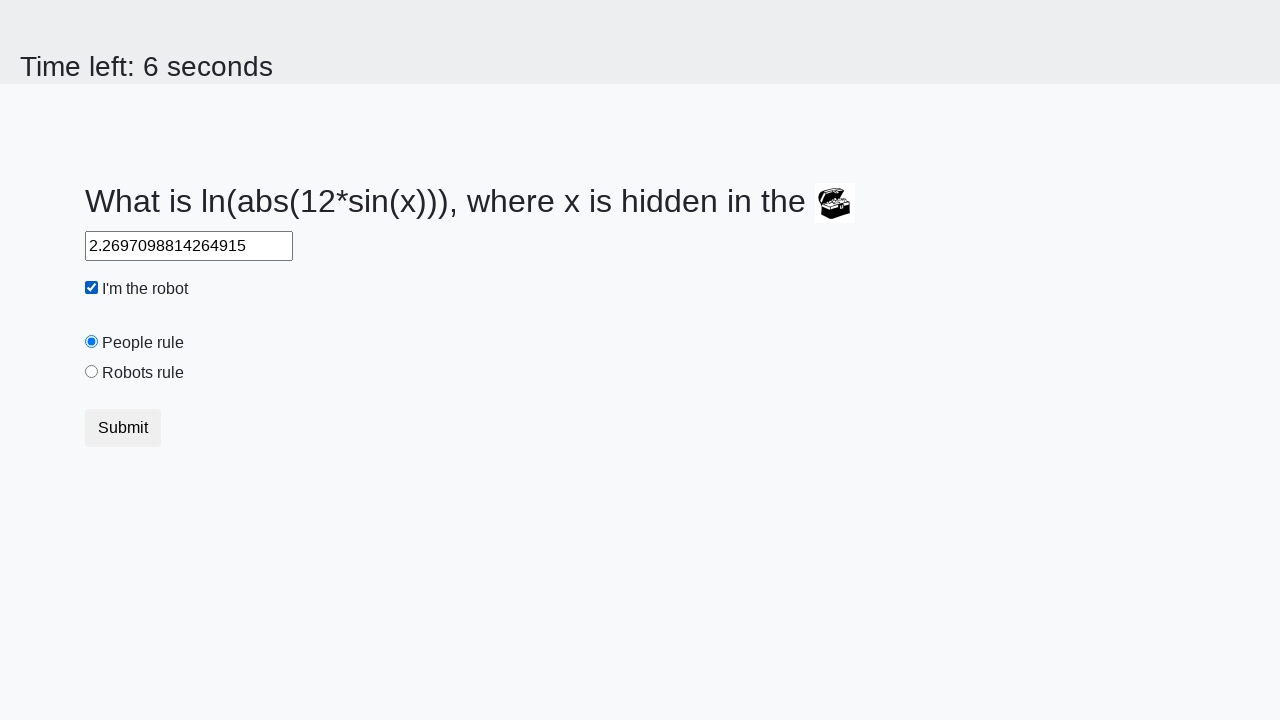

Selected robots rule radio button at (92, 372) on #robotsRule
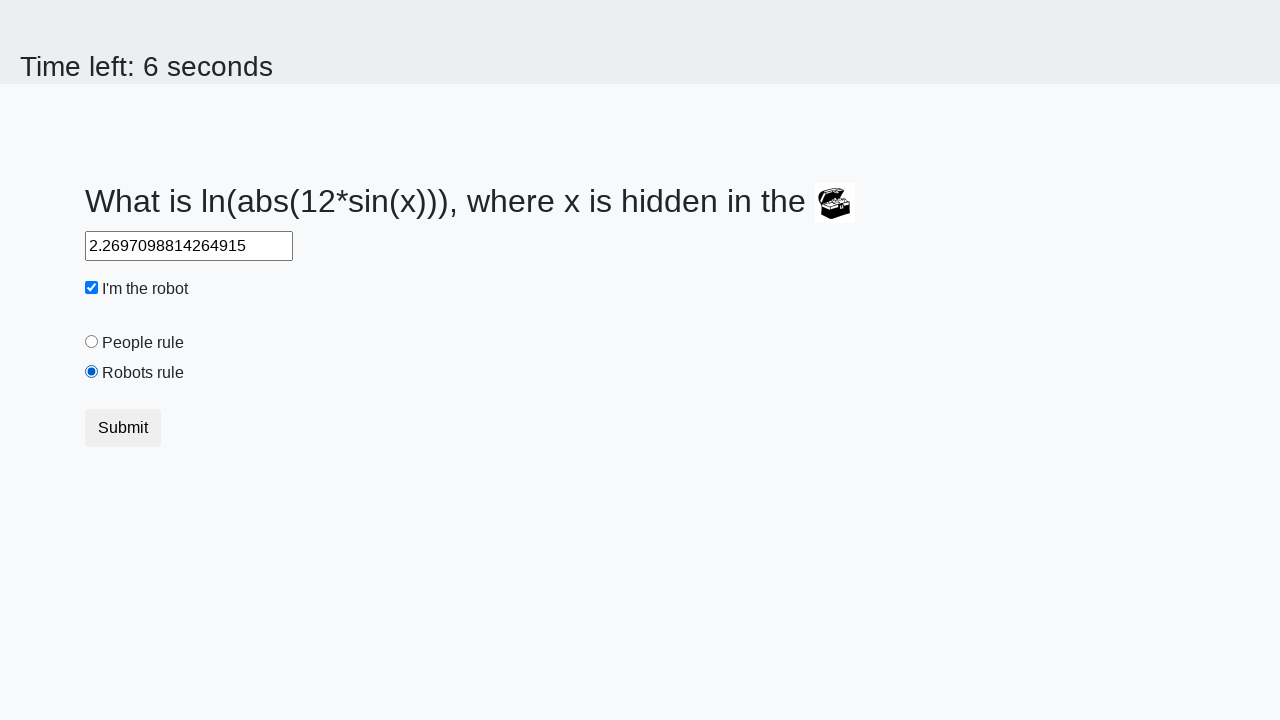

Clicked submit button to submit form at (123, 428) on button.btn
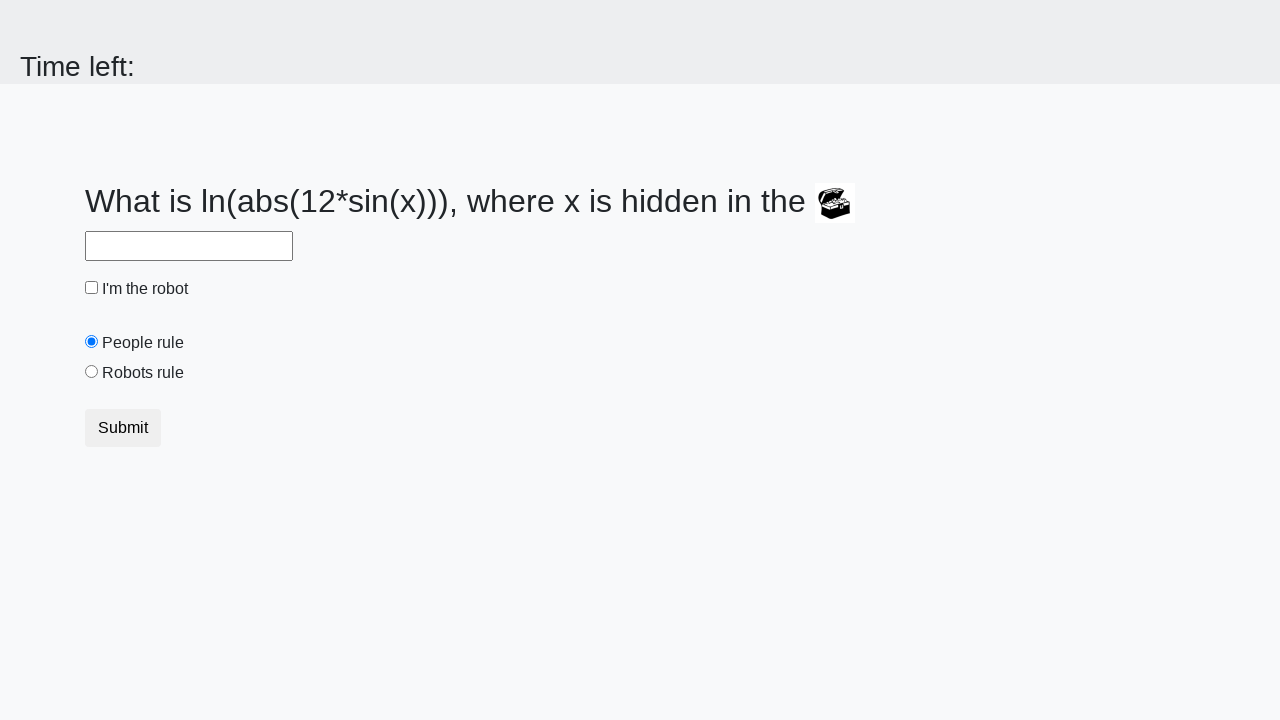

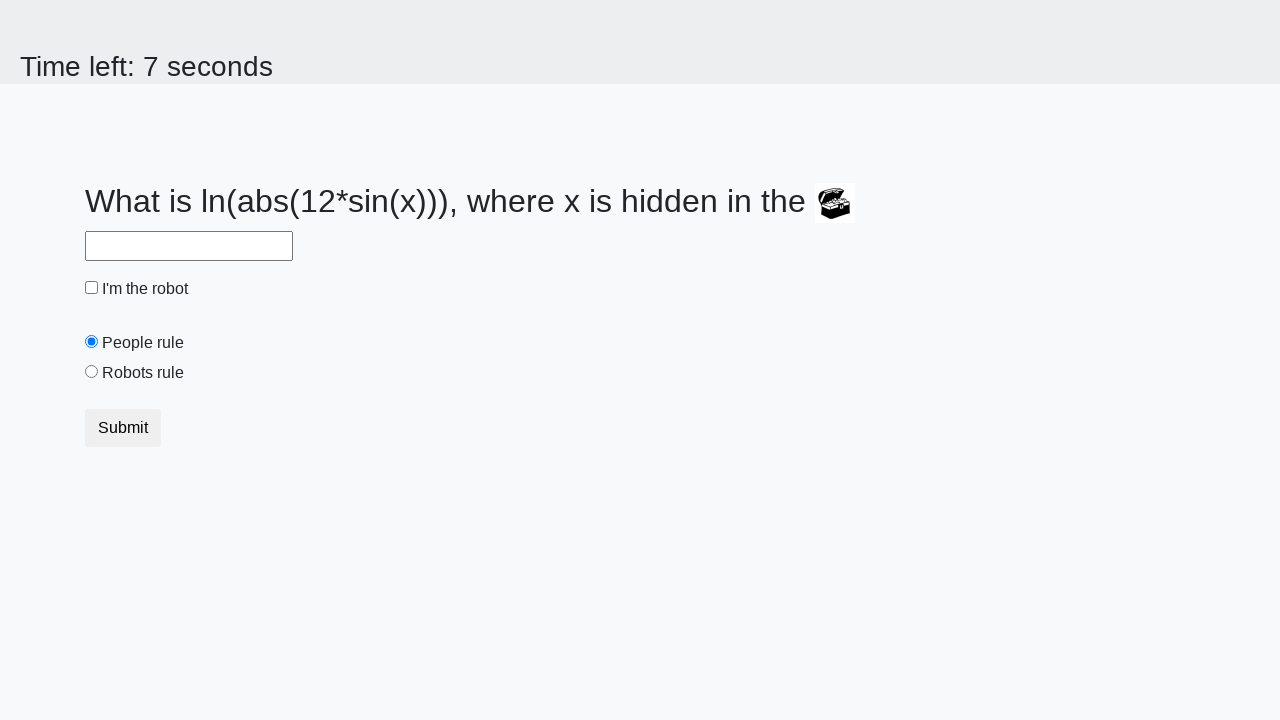